Tests that submitting the new language form with empty fields shows an error message and verifies capitalization rules

Starting URL: https://www.99-bottles-of-beer.net/submitnewlanguage.html

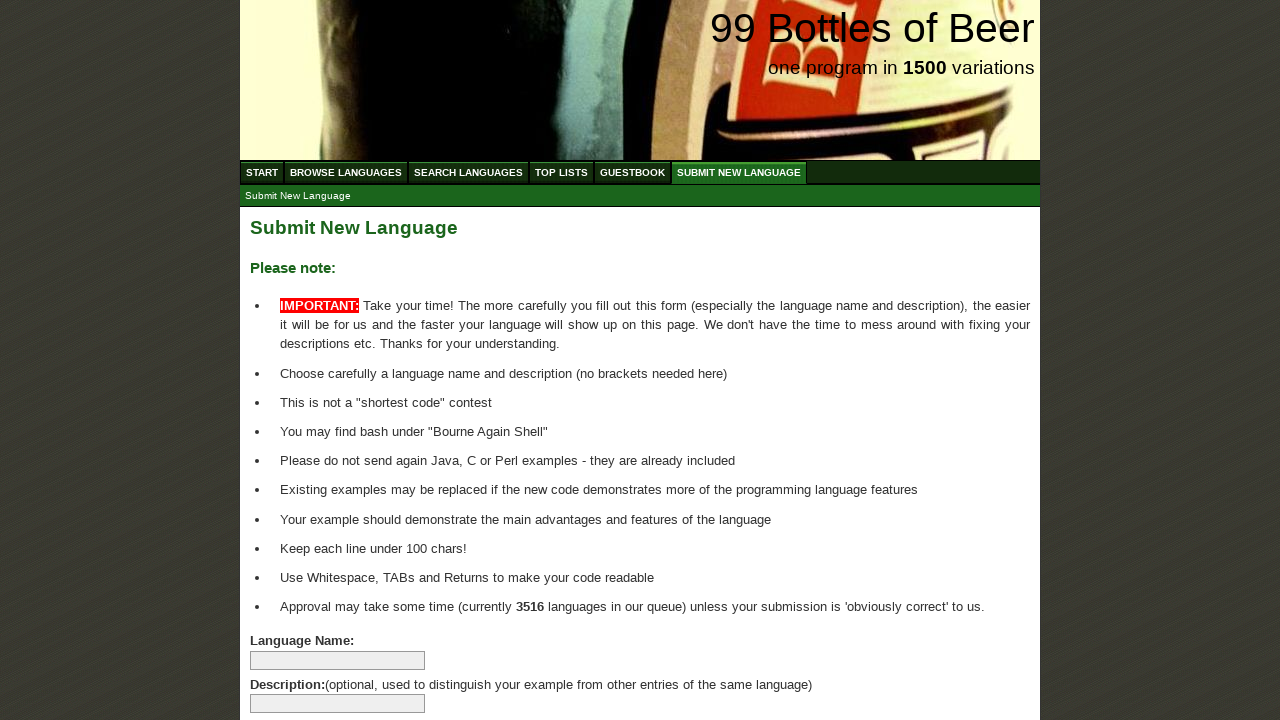

Clicked submit button without filling any fields at (294, 665) on input[name='submitlanguage']
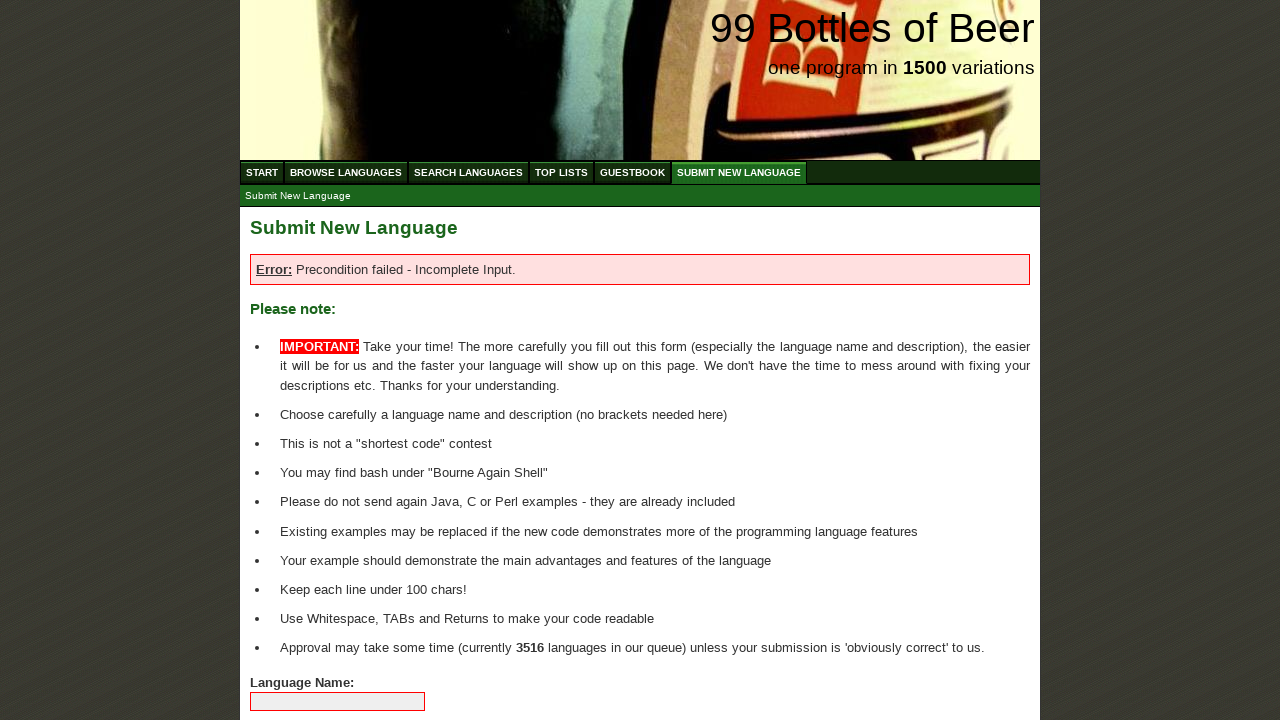

Error message 'Precondition failed - Incomplete Input.' appeared
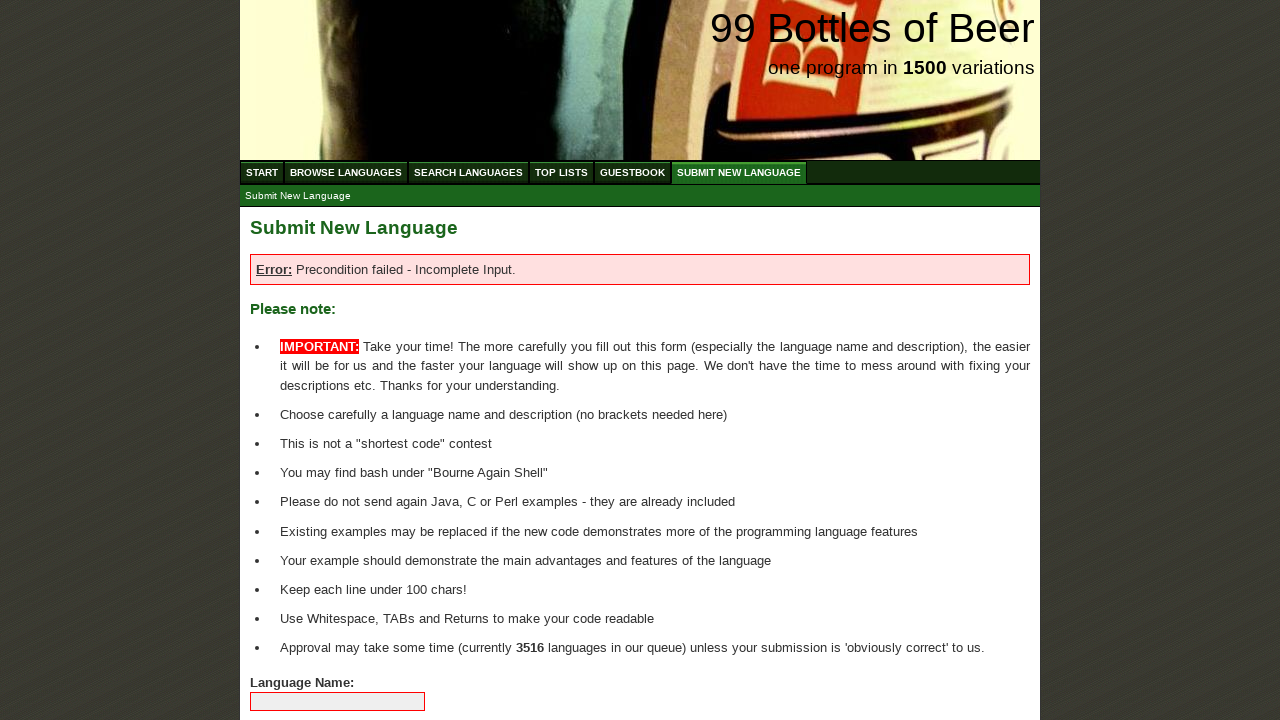

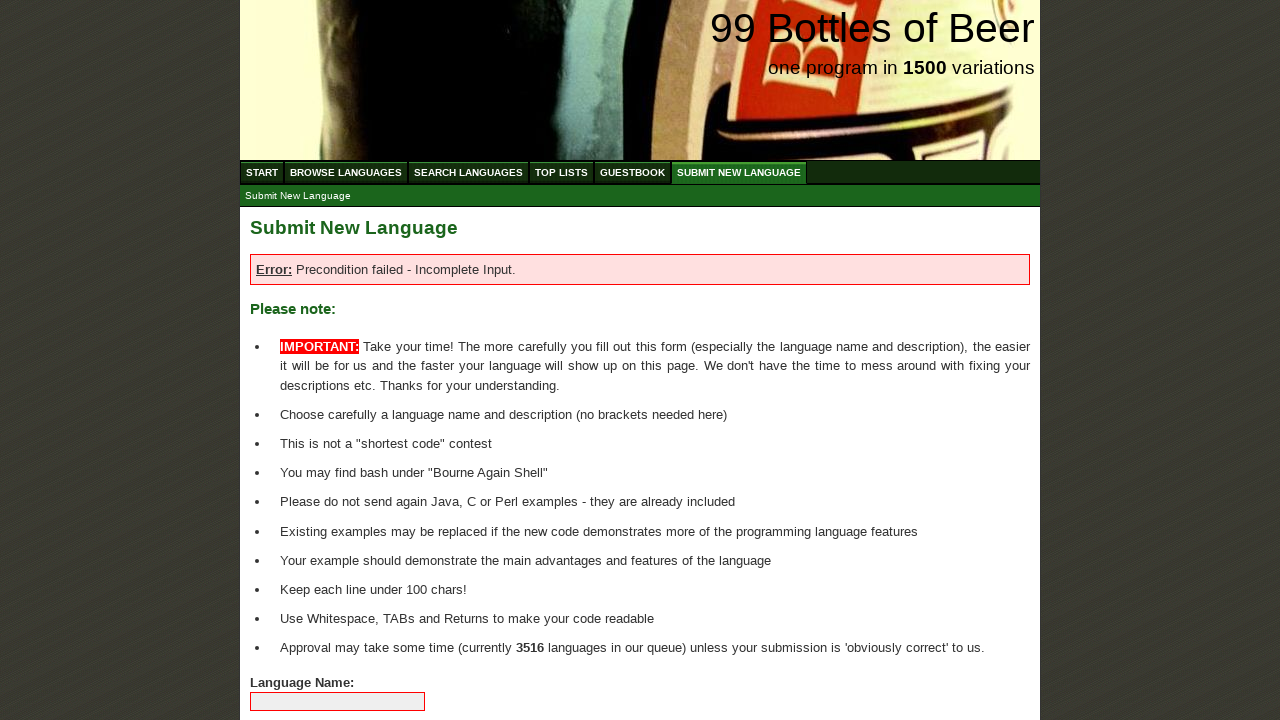